Tests the Python.org website search functionality by searching for "pycon" and verifying results are found

Starting URL: http://www.python.org

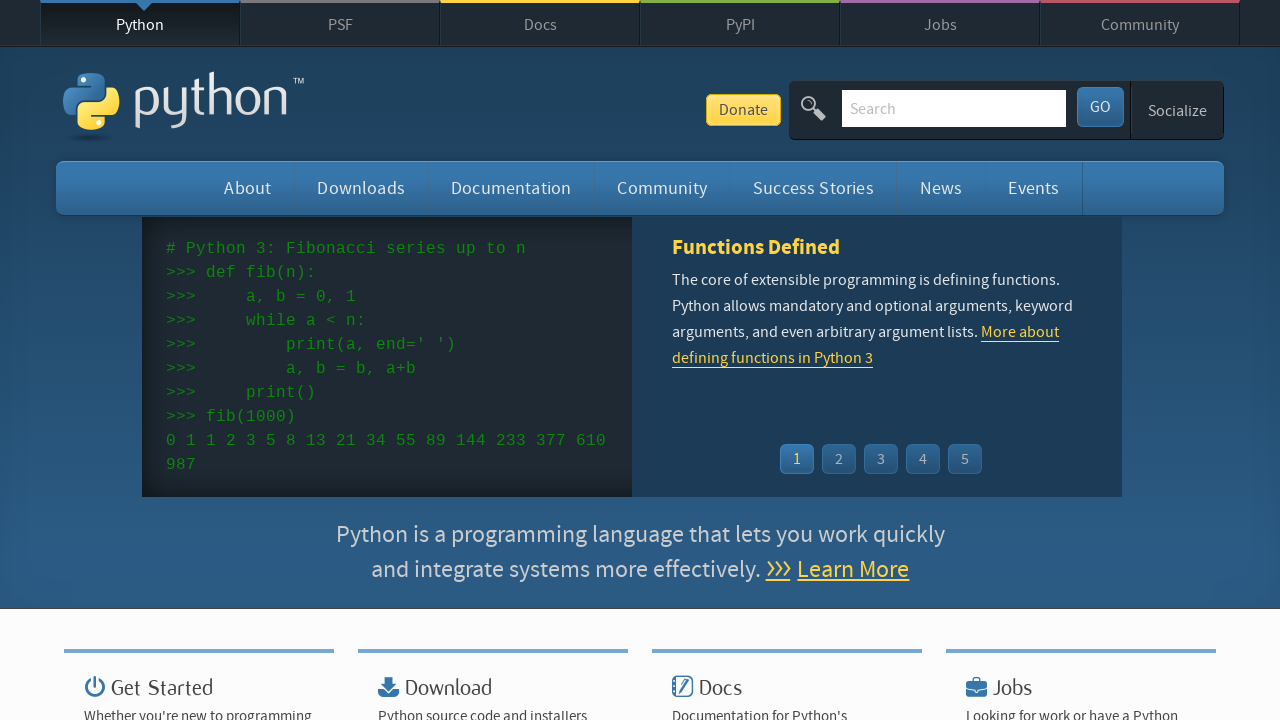

Verified page title contains 'Python'
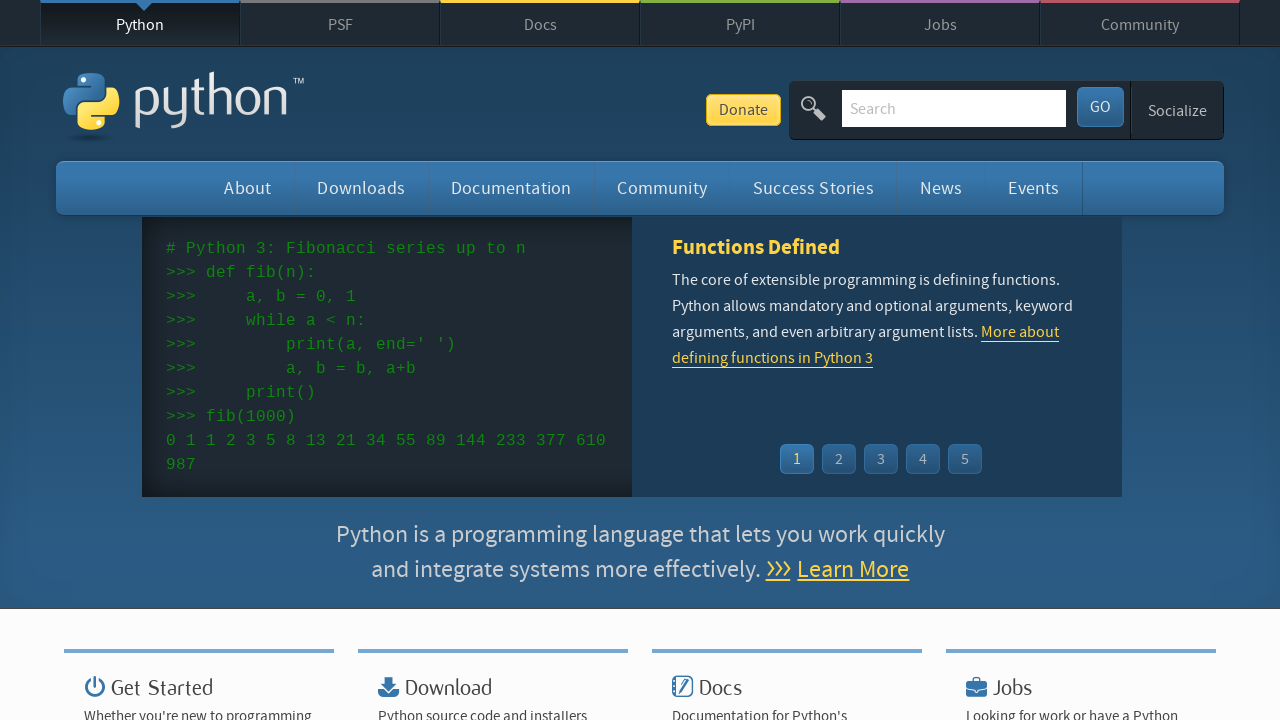

Filled search box with 'pycon' on input[name='q']
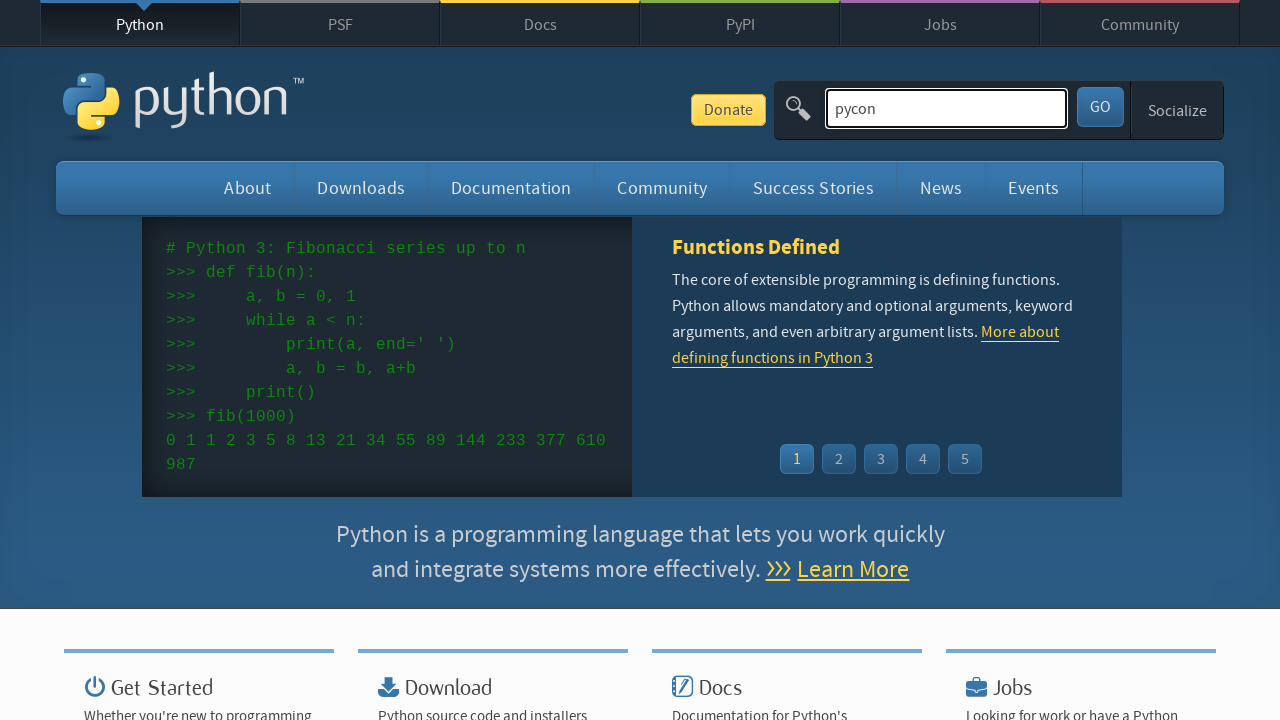

Pressed Enter to submit search for 'pycon' on input[name='q']
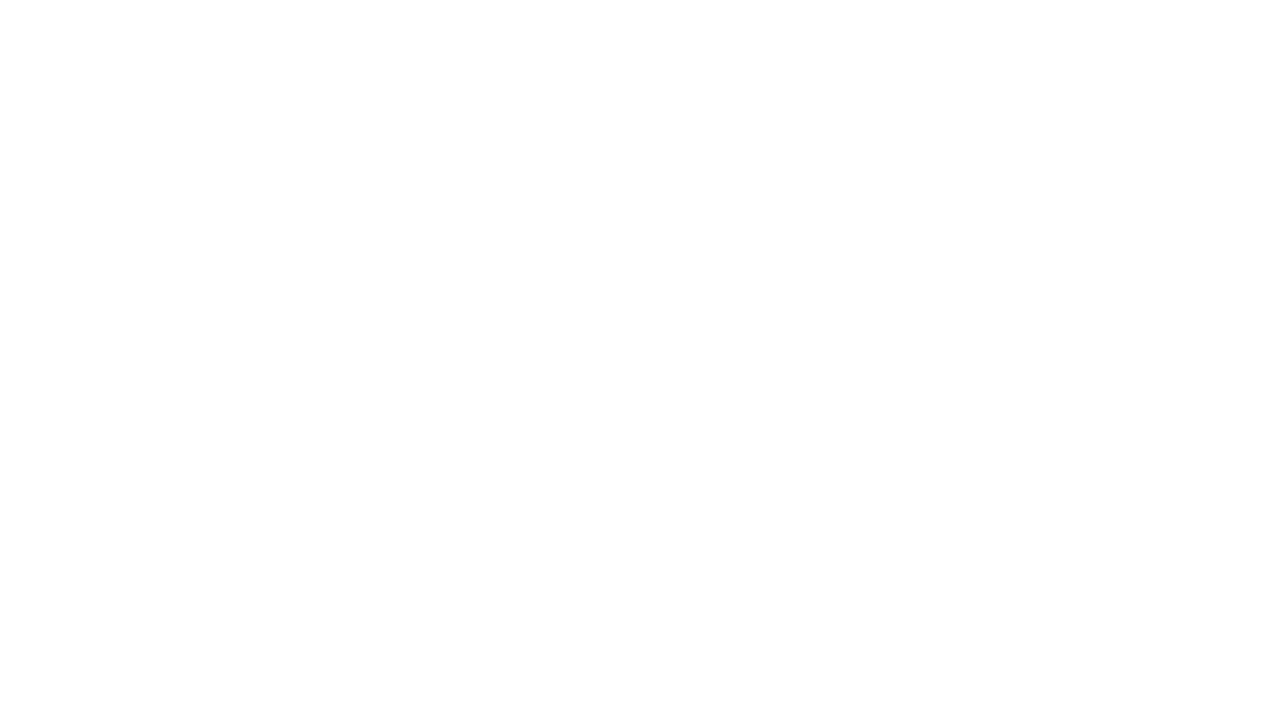

Waited for network to become idle after search
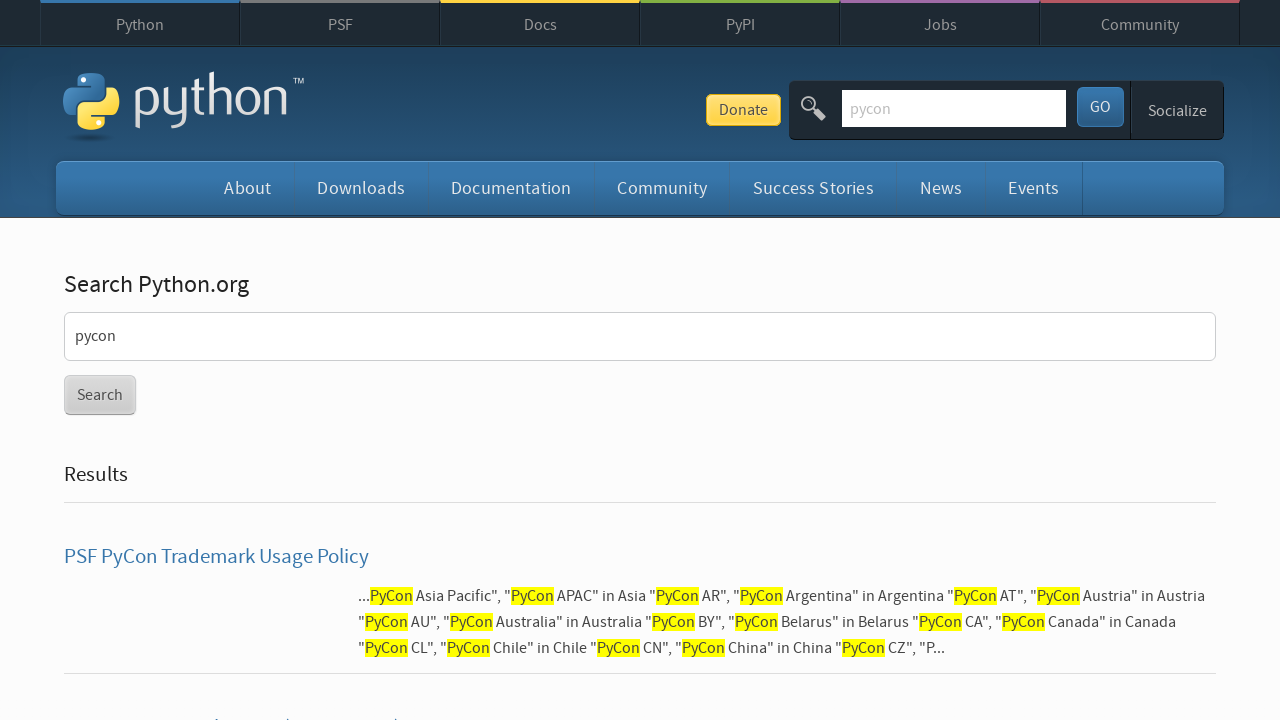

Verified search results were found (no 'No results found.' message)
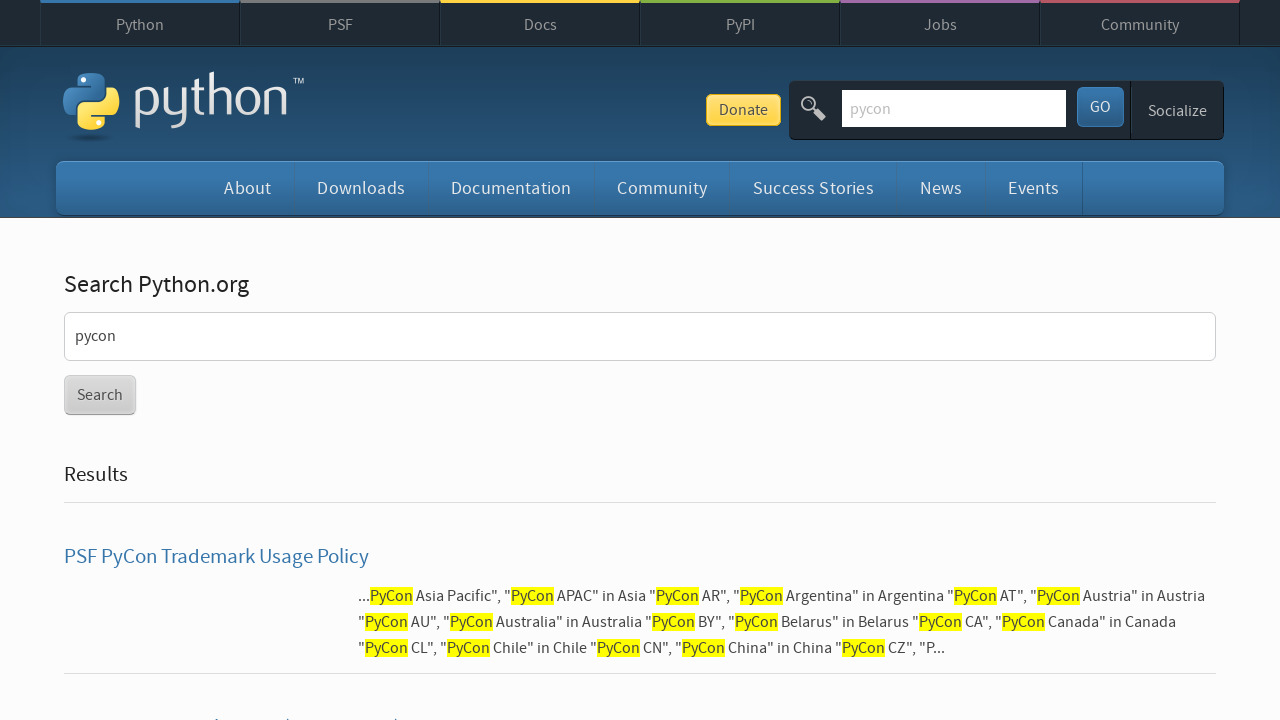

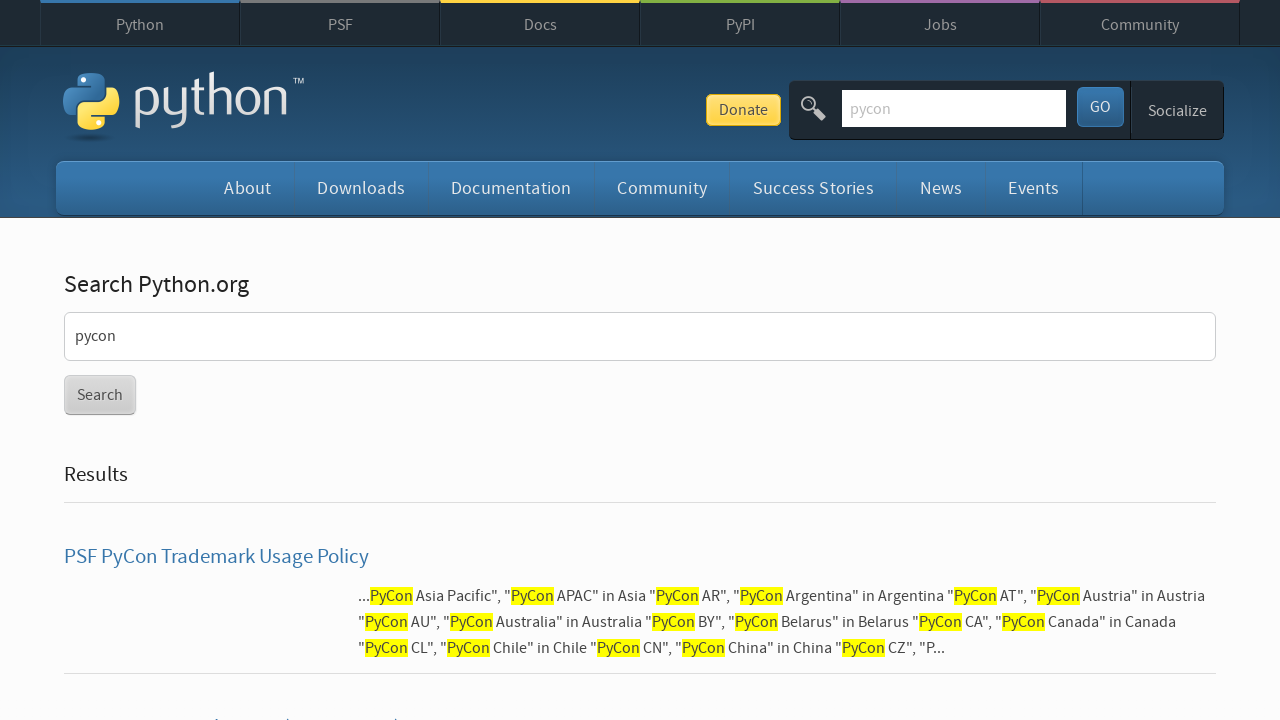